Tests checkbox interaction by clicking on a checkbox element

Starting URL: https://the-internet.herokuapp.com/checkboxes

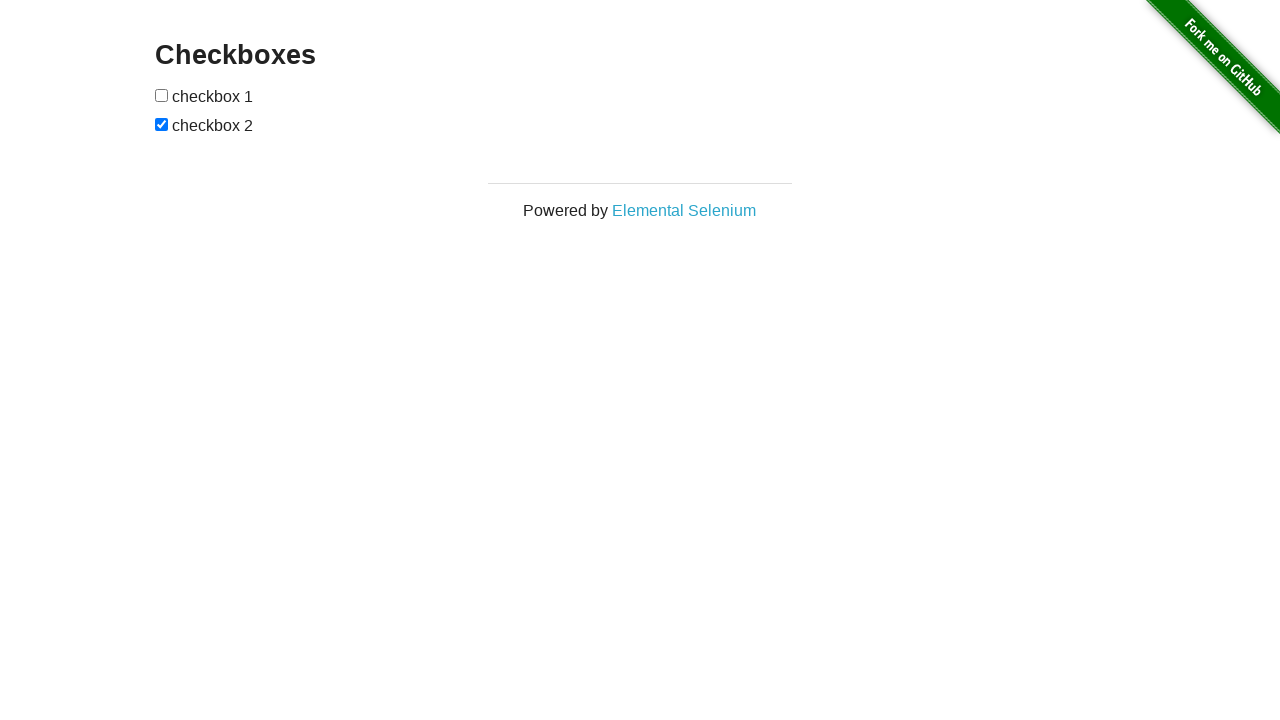

Navigated to checkboxes page
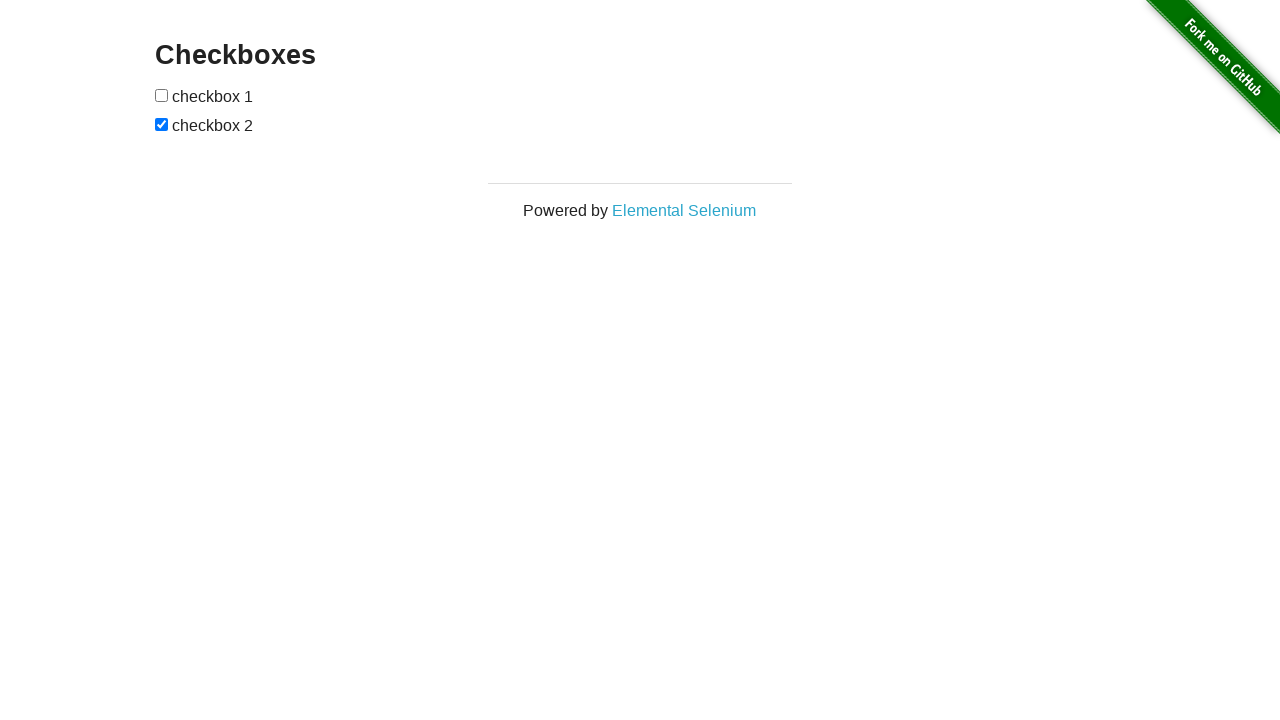

Clicked on the second checkbox element at (162, 124) on #checkboxes > input[type=checkbox]:nth-child(3)
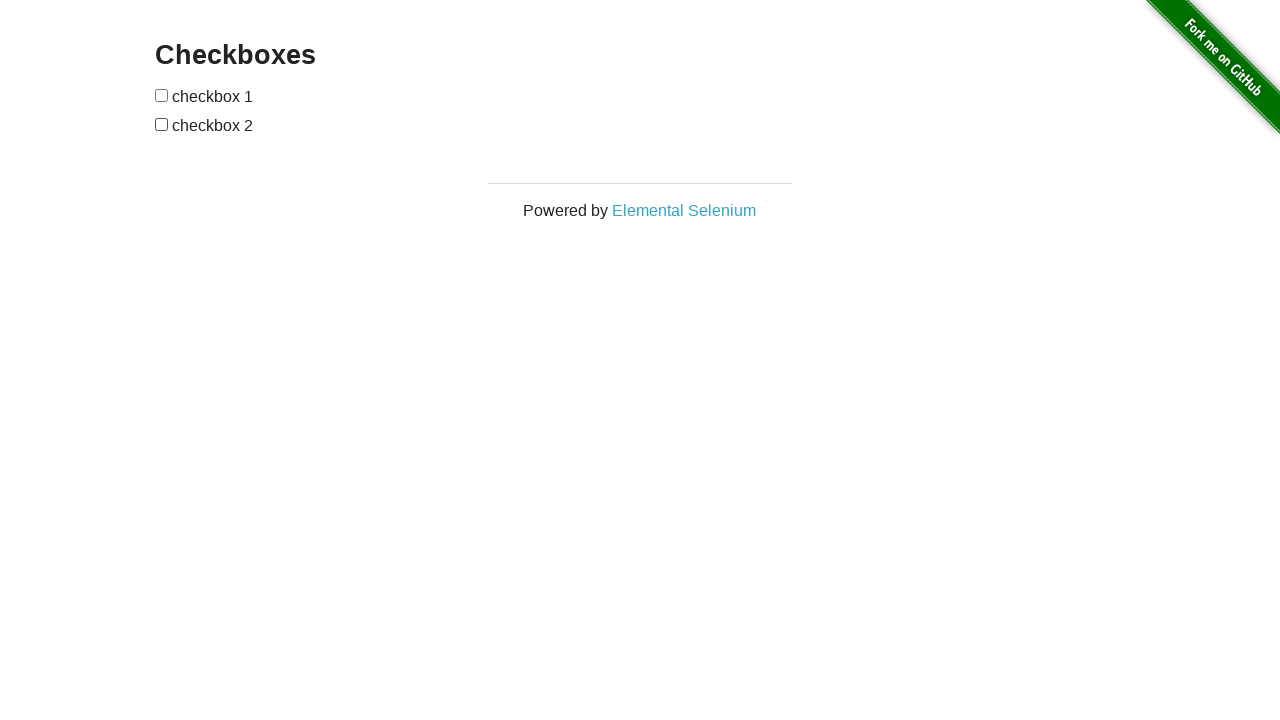

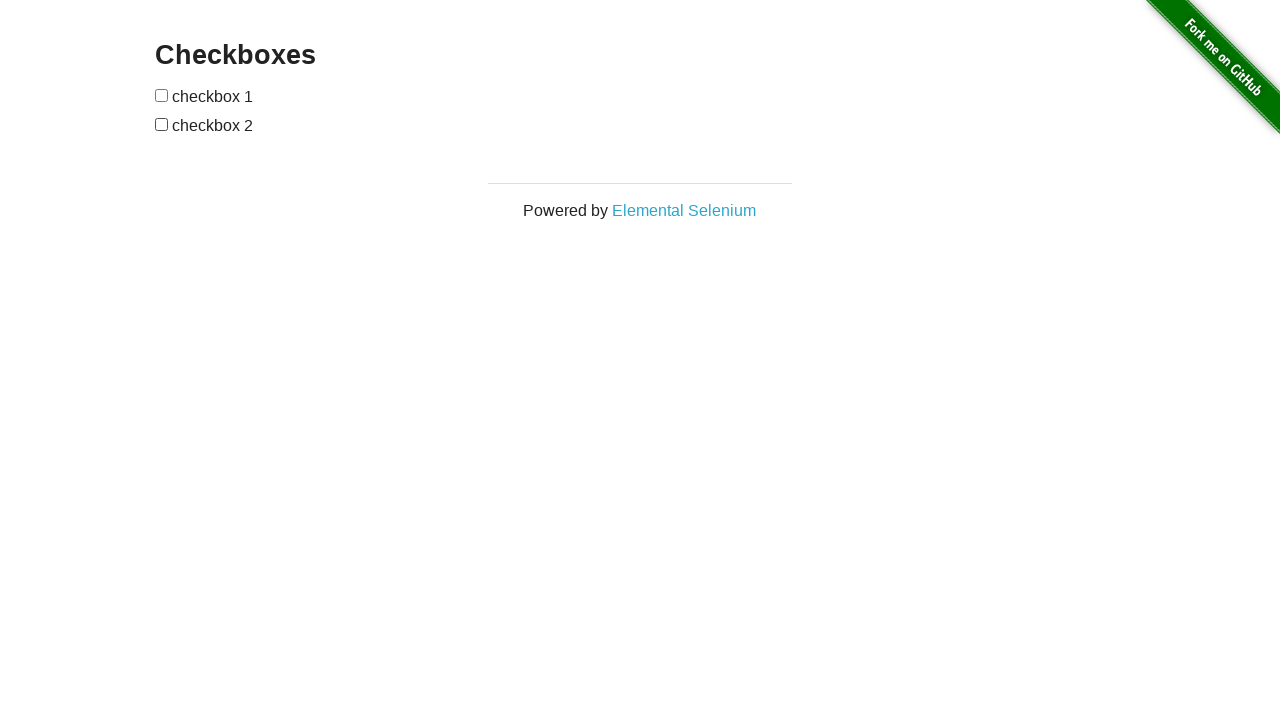